Tests show/hide text box functionality while capturing screenshots of page elements and full page.

Starting URL: https://rahulshettyacademy.com/AutomationPractice/

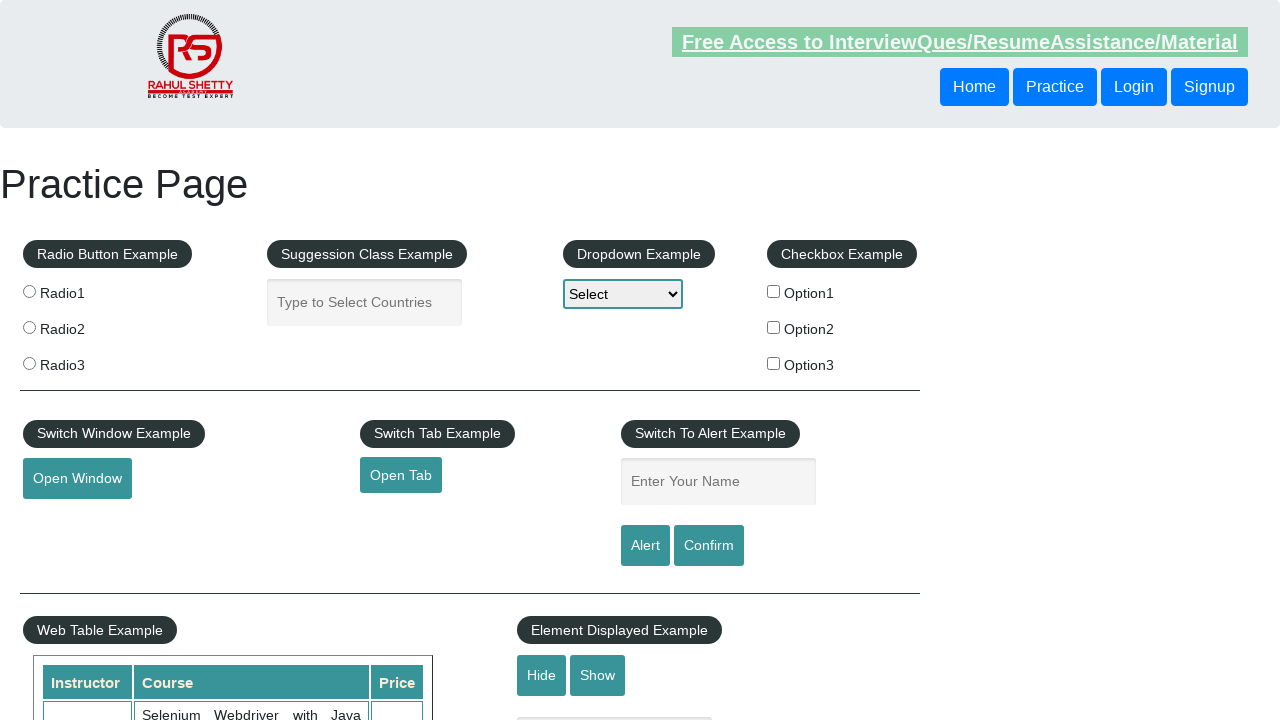

Verified text box is initially visible
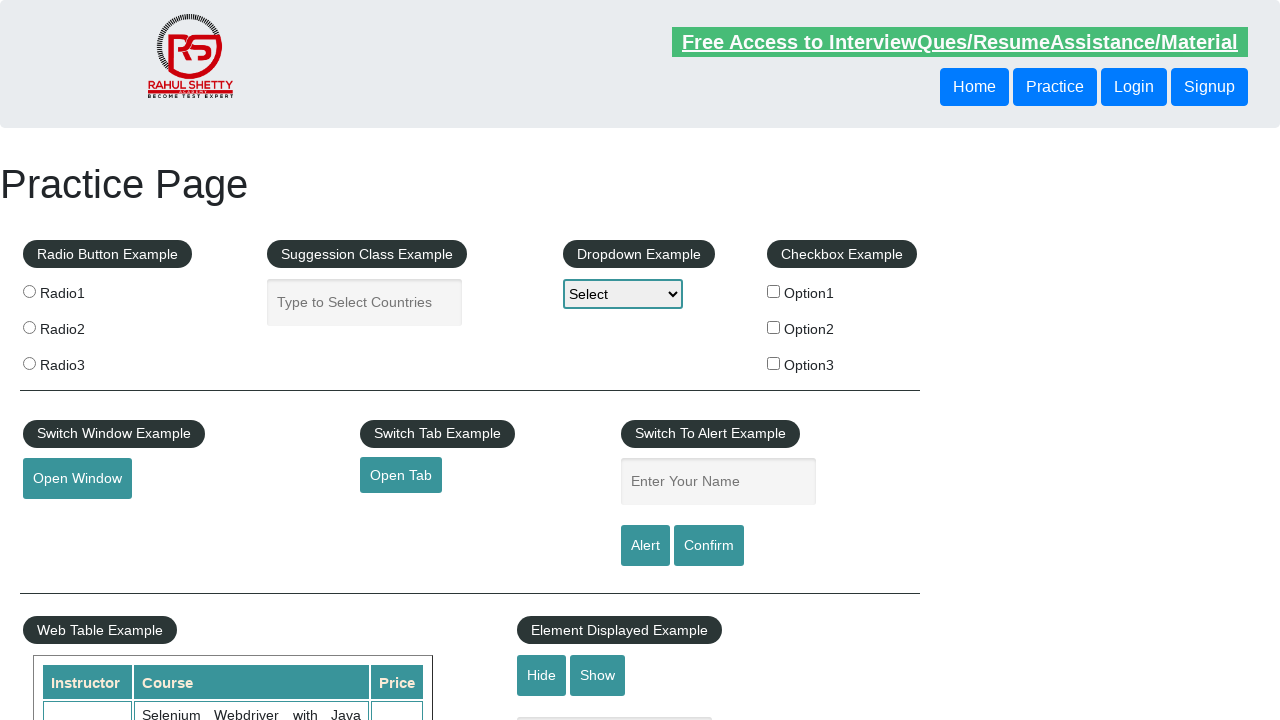

Clicked hide button to hide text box at (542, 675) on #hide-textbox
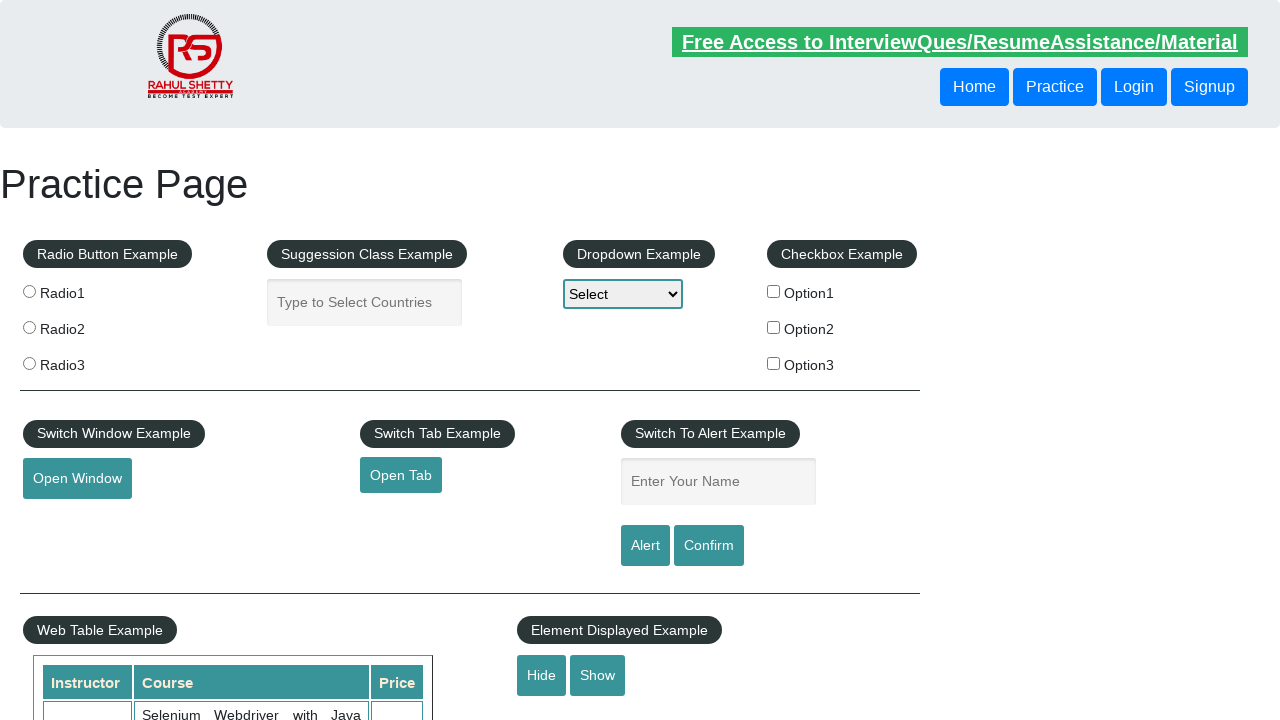

Verified text box is now hidden
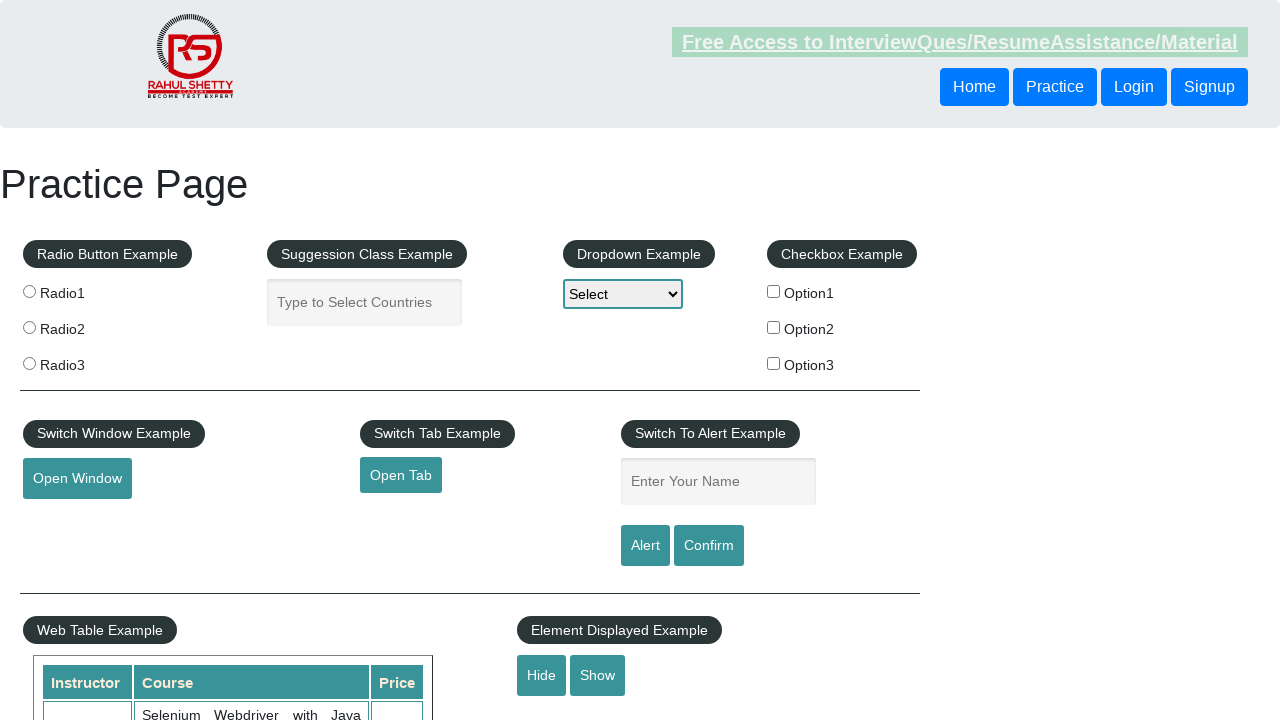

Clicked show button to display text box at (598, 675) on #show-textbox
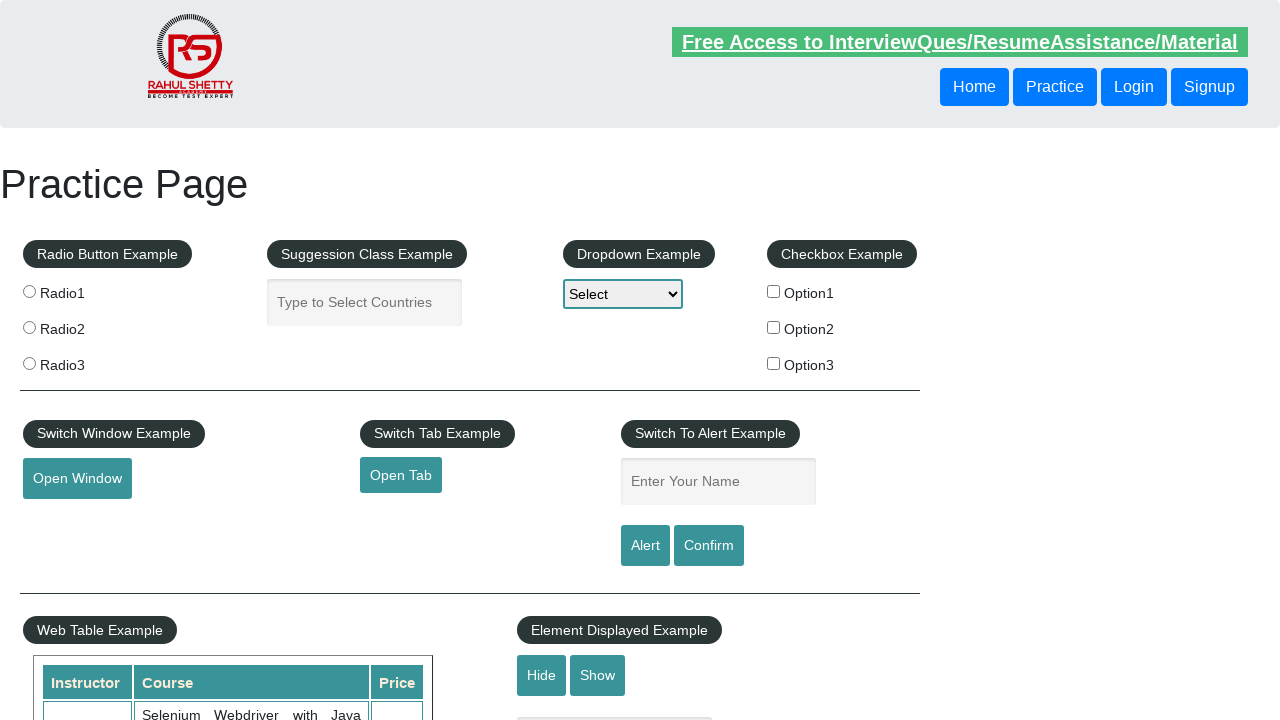

Verified text box is visible again
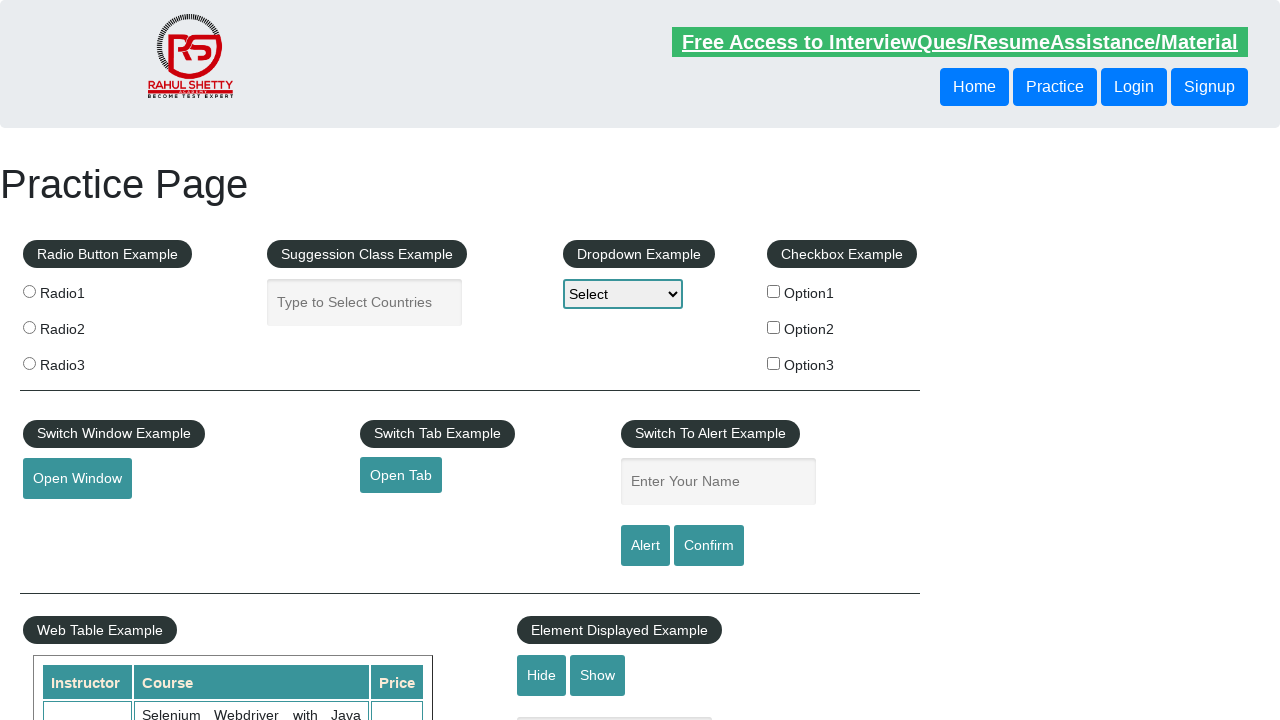

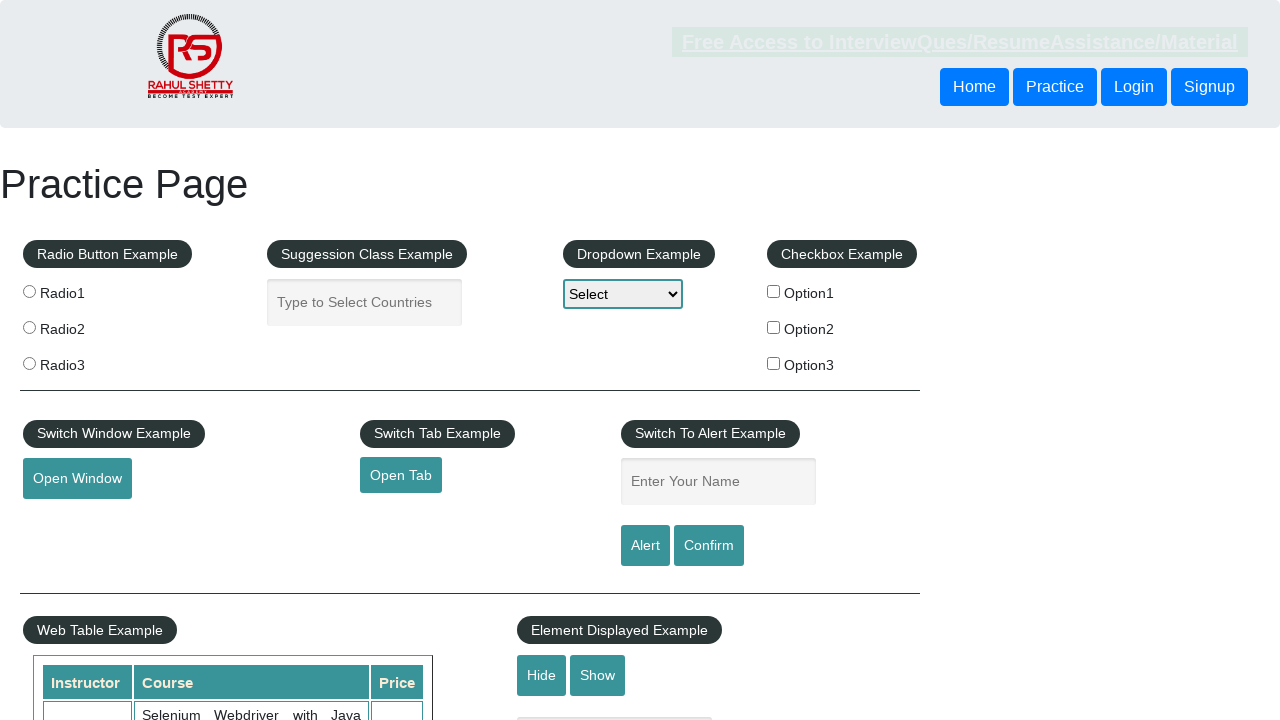